Navigates to Samsung India's laptop and monitors offers page to verify the page loads

Starting URL: https://www.samsung.com/in/offer/online/samsung-fest/laptops-monitors/

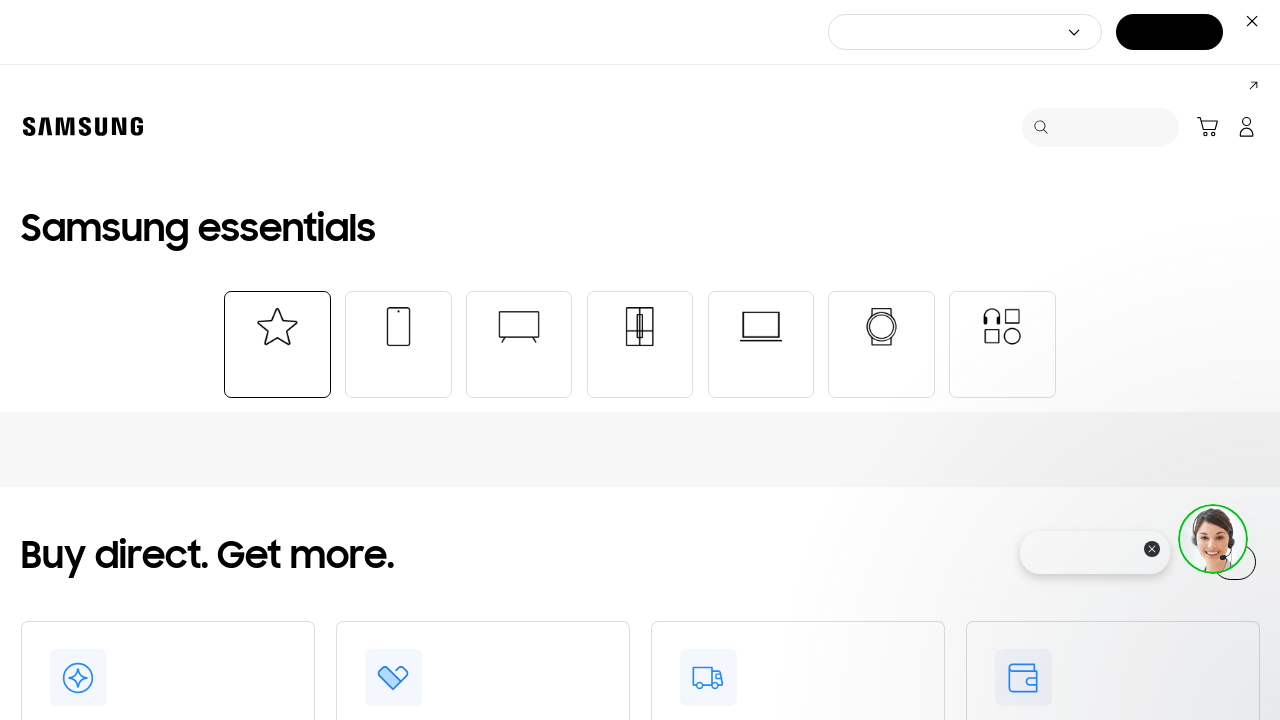

Page DOM content loaded
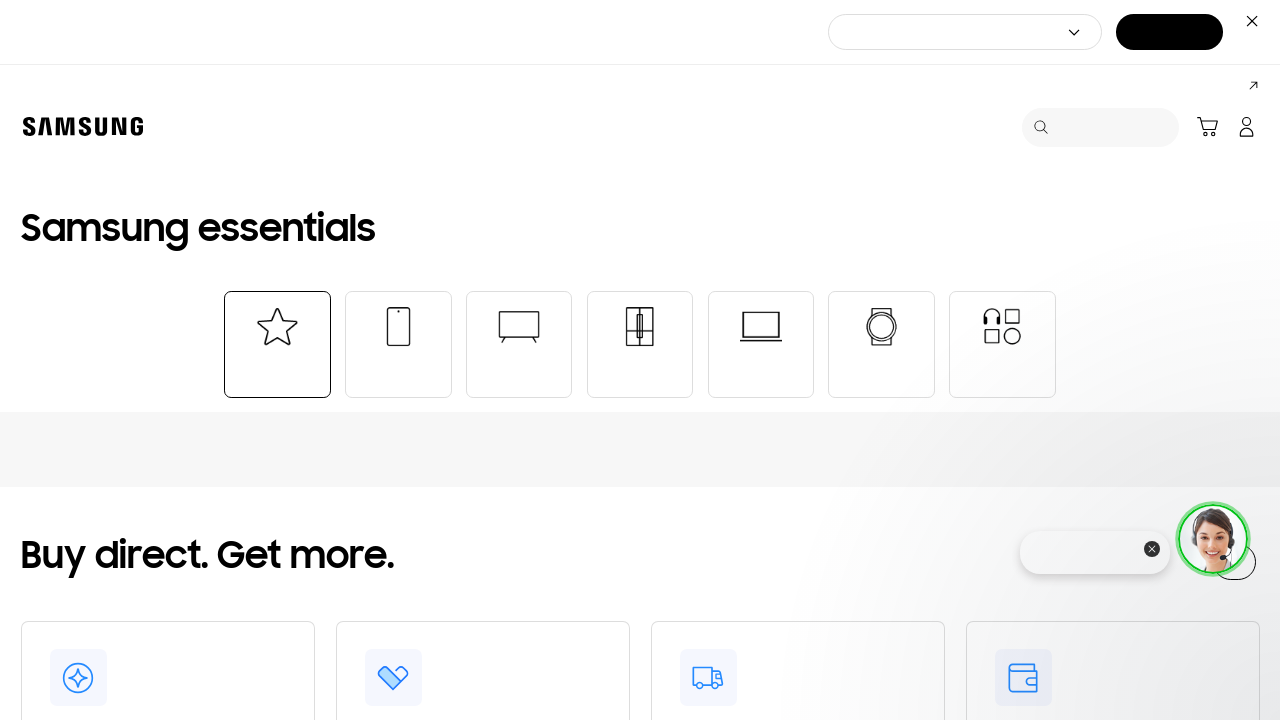

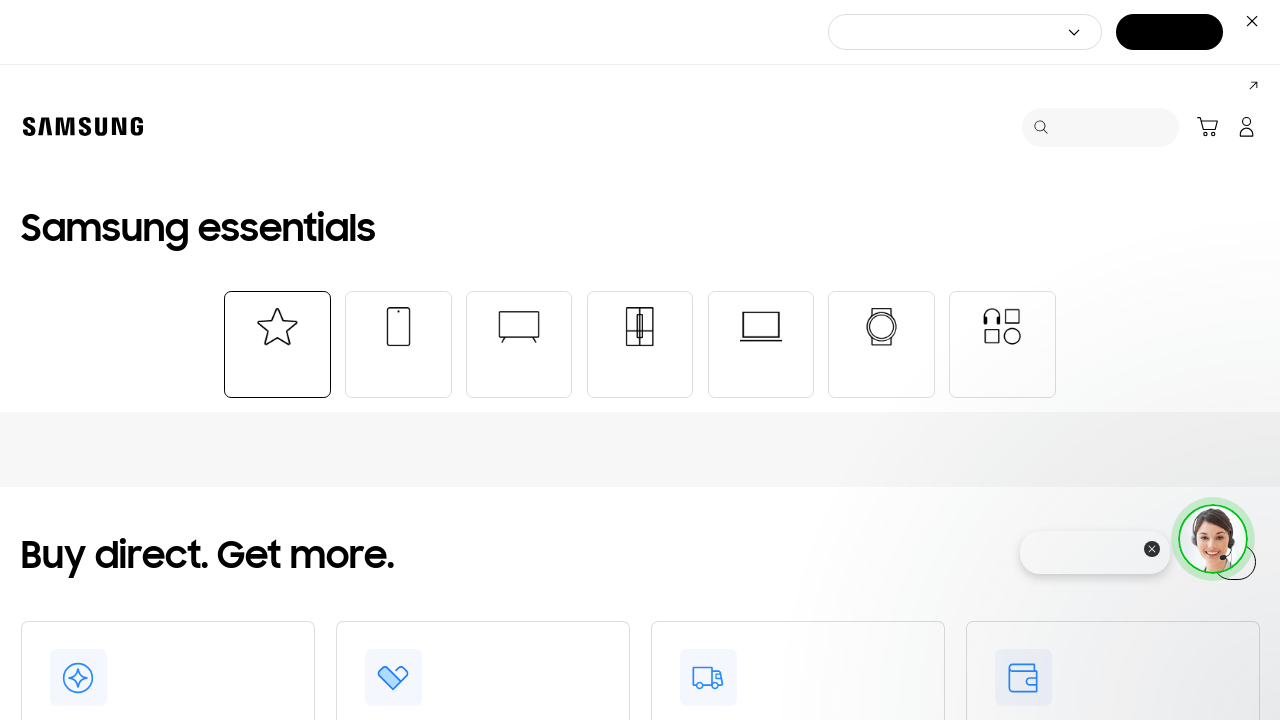